Tests JavaScript confirm dialog handling by navigating to W3Schools tryit page, switching to the result iframe, clicking the "Try it" button to trigger a confirm dialog, and dismissing the alert.

Starting URL: http://www.w3schools.com/js/tryit.asp?filename=tryjs_confirm

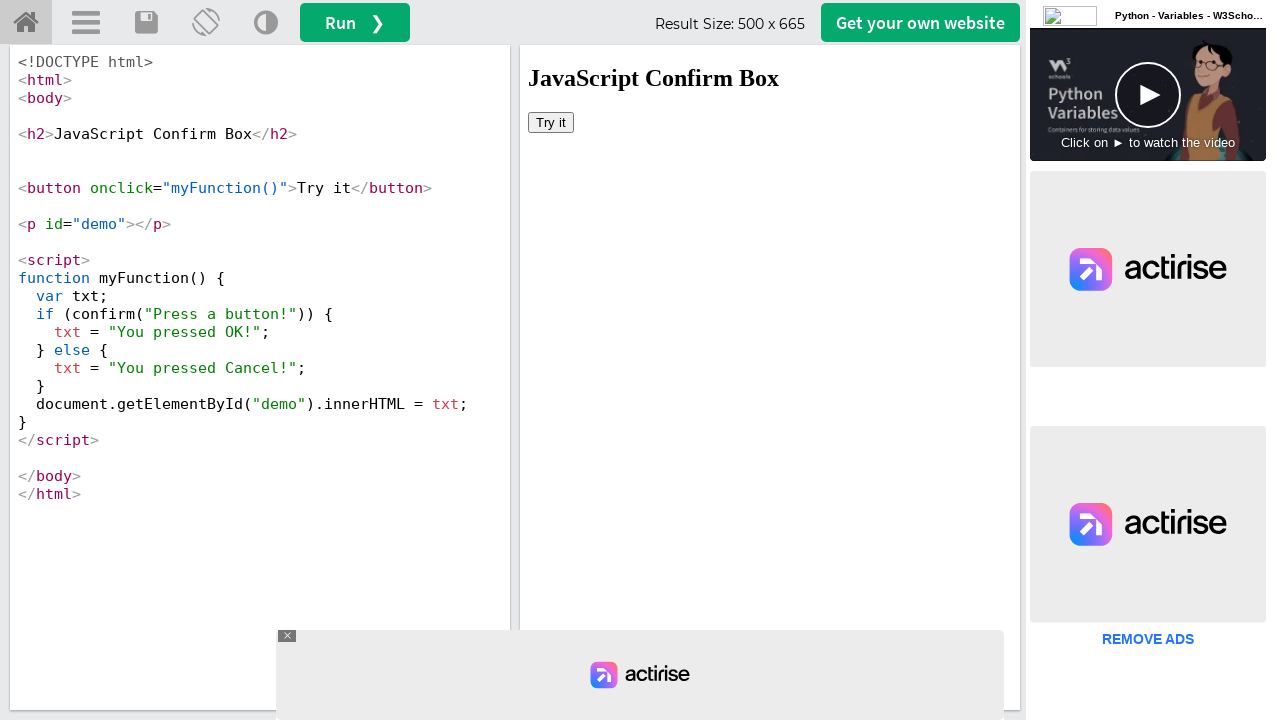

Located the result iframe with id 'iframeResult'
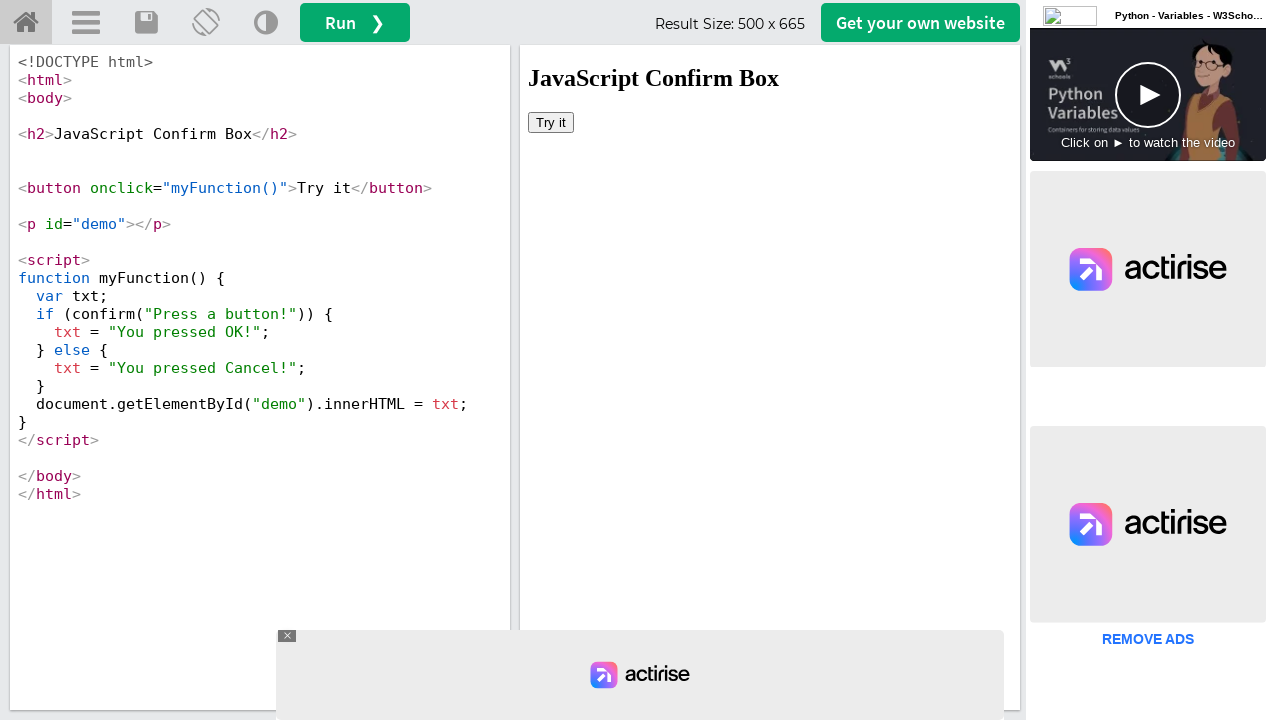

Registered dialog handler to dismiss confirm dialogs
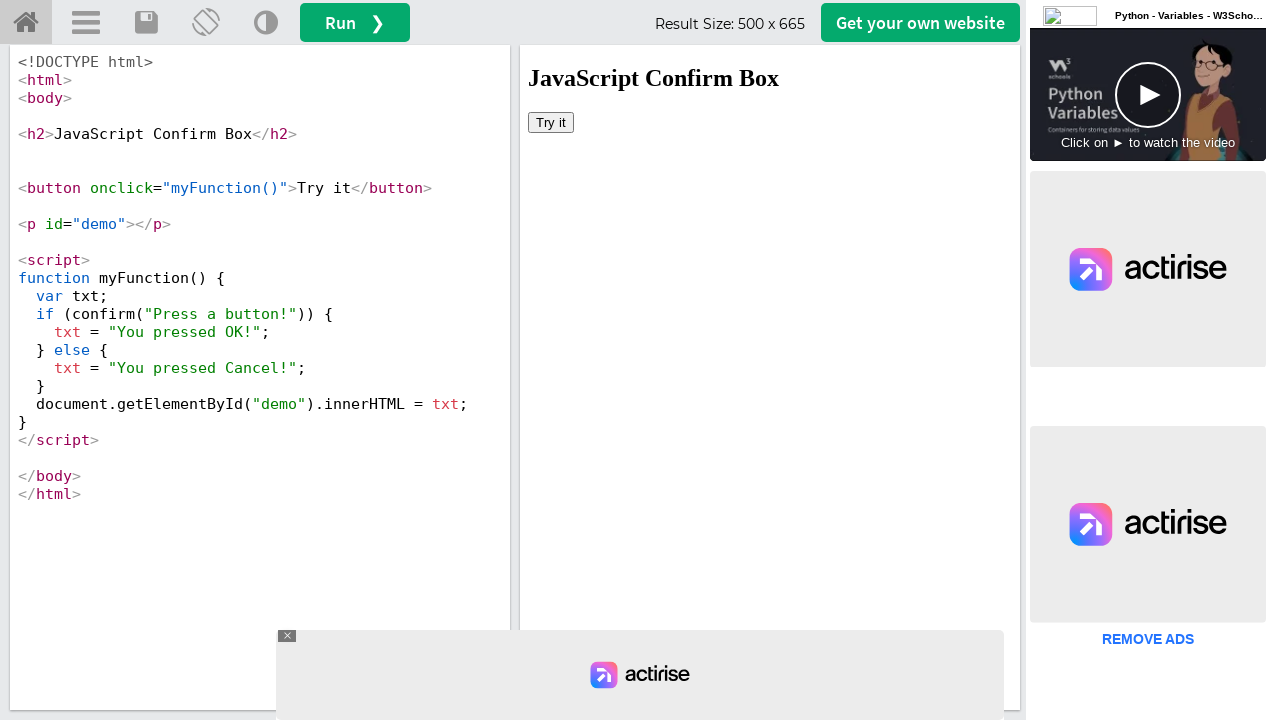

Clicked the 'Try it' button inside the iframe to trigger confirm dialog at (551, 122) on #iframeResult >> internal:control=enter-frame >> xpath=//button[text()='Try it']
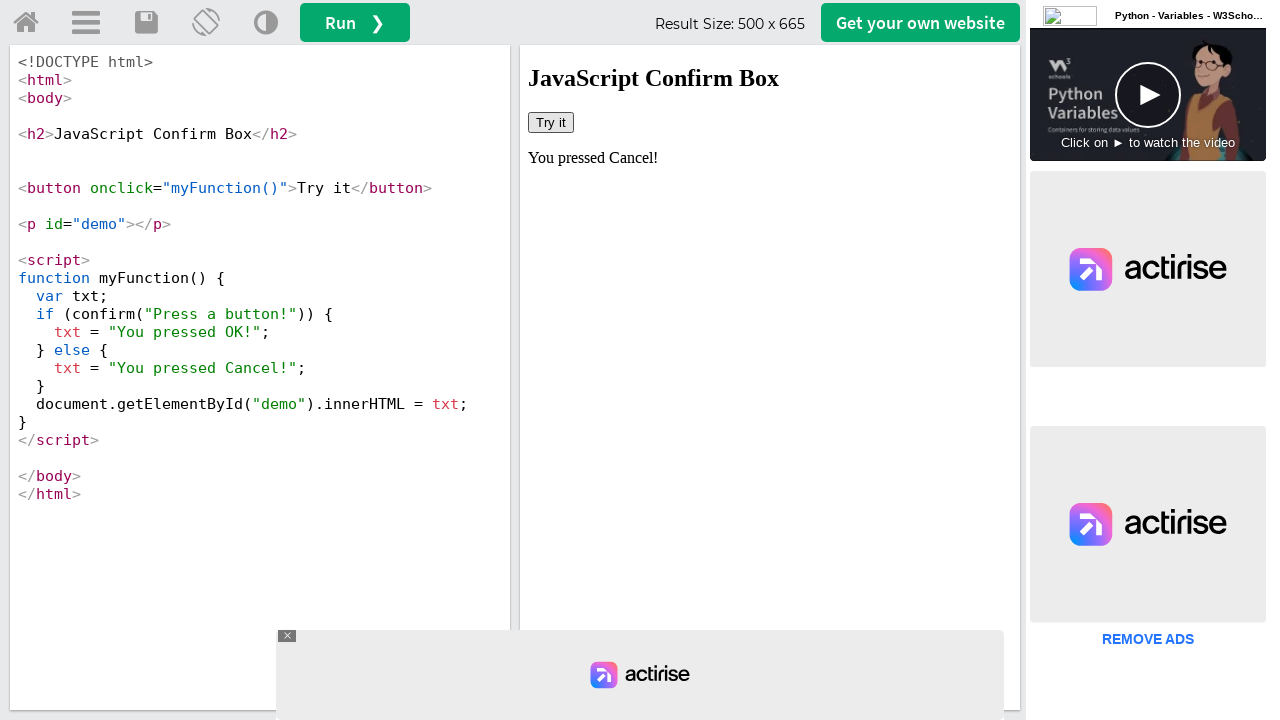

Waited 500ms for confirm dialog to be dismissed
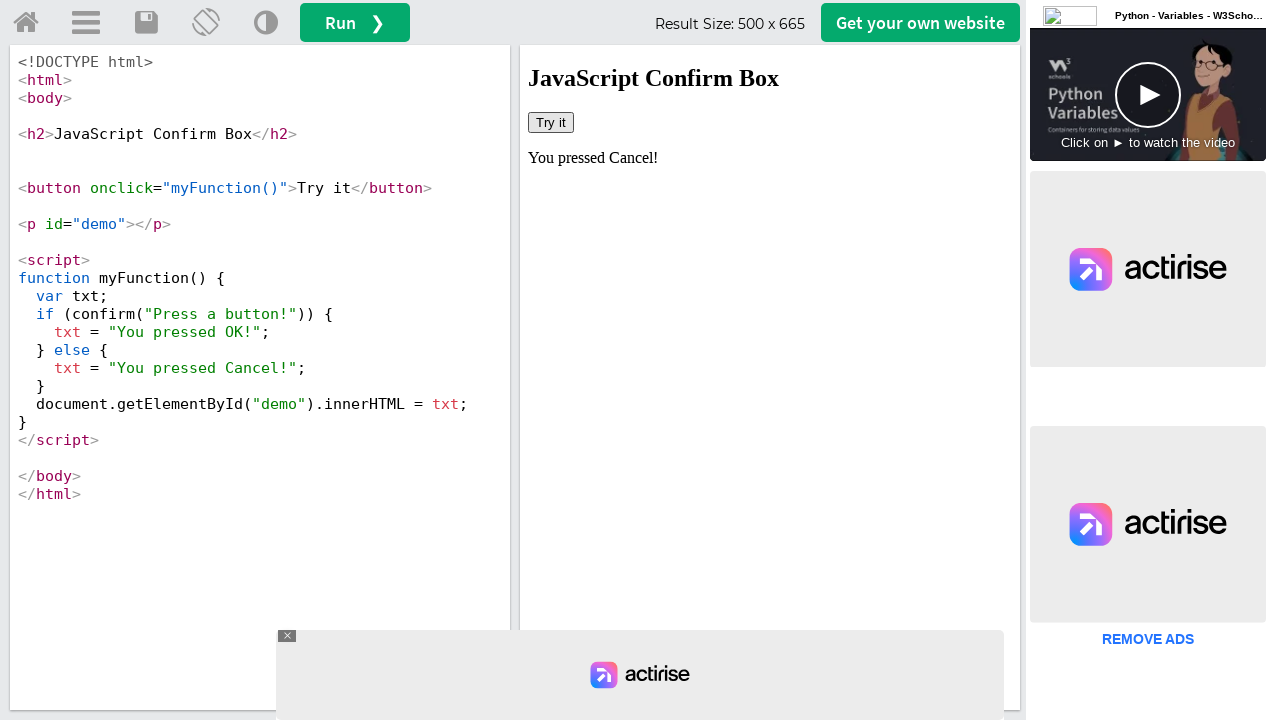

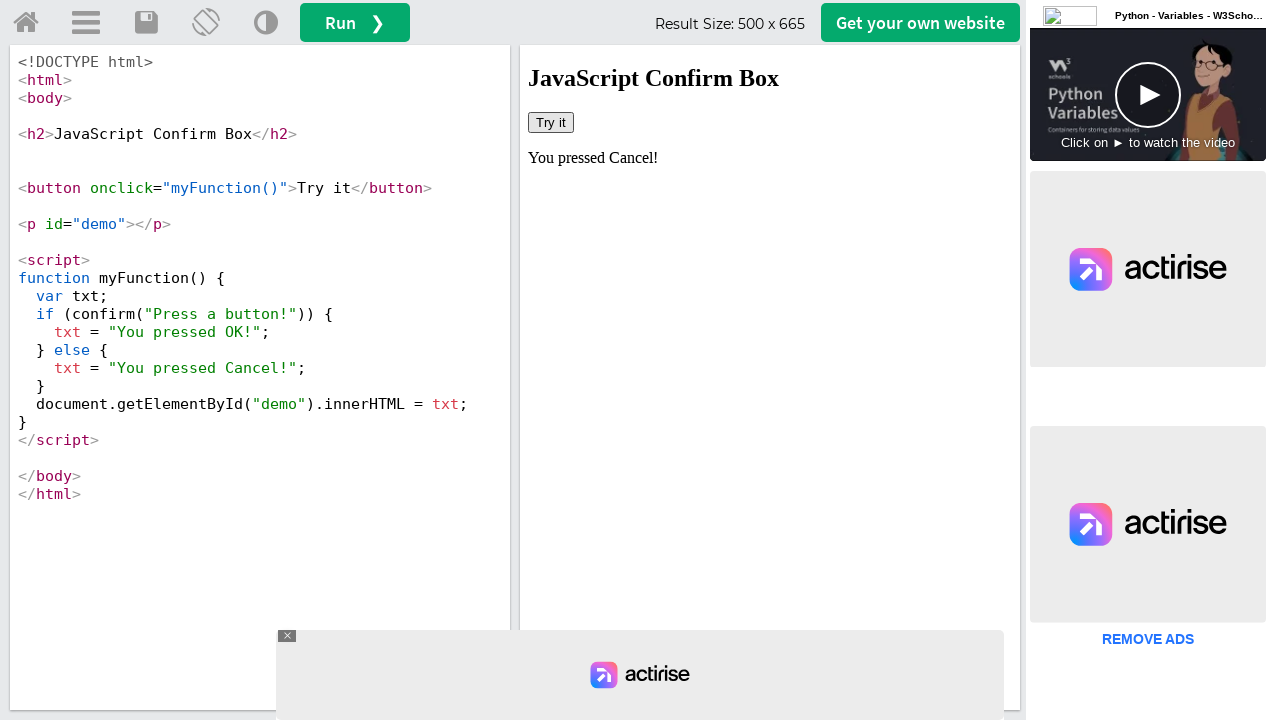